Tests dynamic dropdown functionality by clicking on the origin station dropdown, selecting Bangalore (BLR) as origin, and Chennai (MAA) as destination.

Starting URL: https://rahulshettyacademy.com/dropdownsPractise/

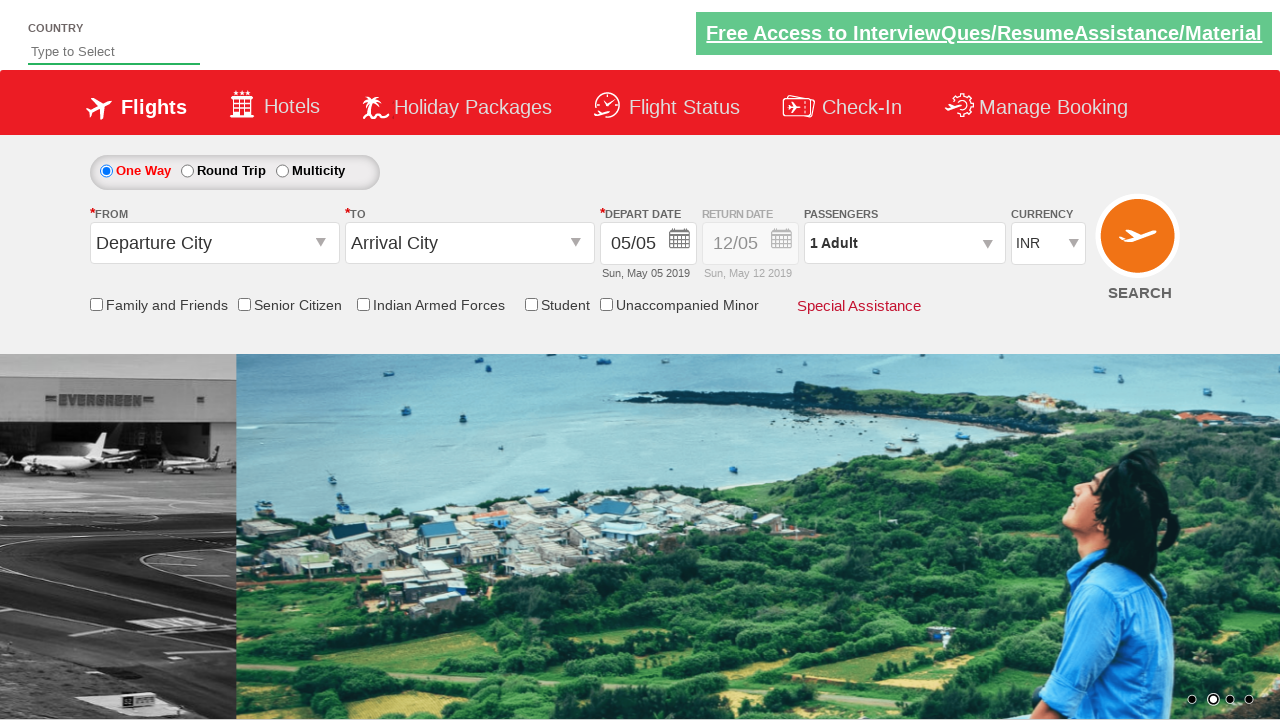

Clicked on origin station dropdown to open it at (214, 243) on #ctl00_mainContent_ddl_originStation1_CTXT
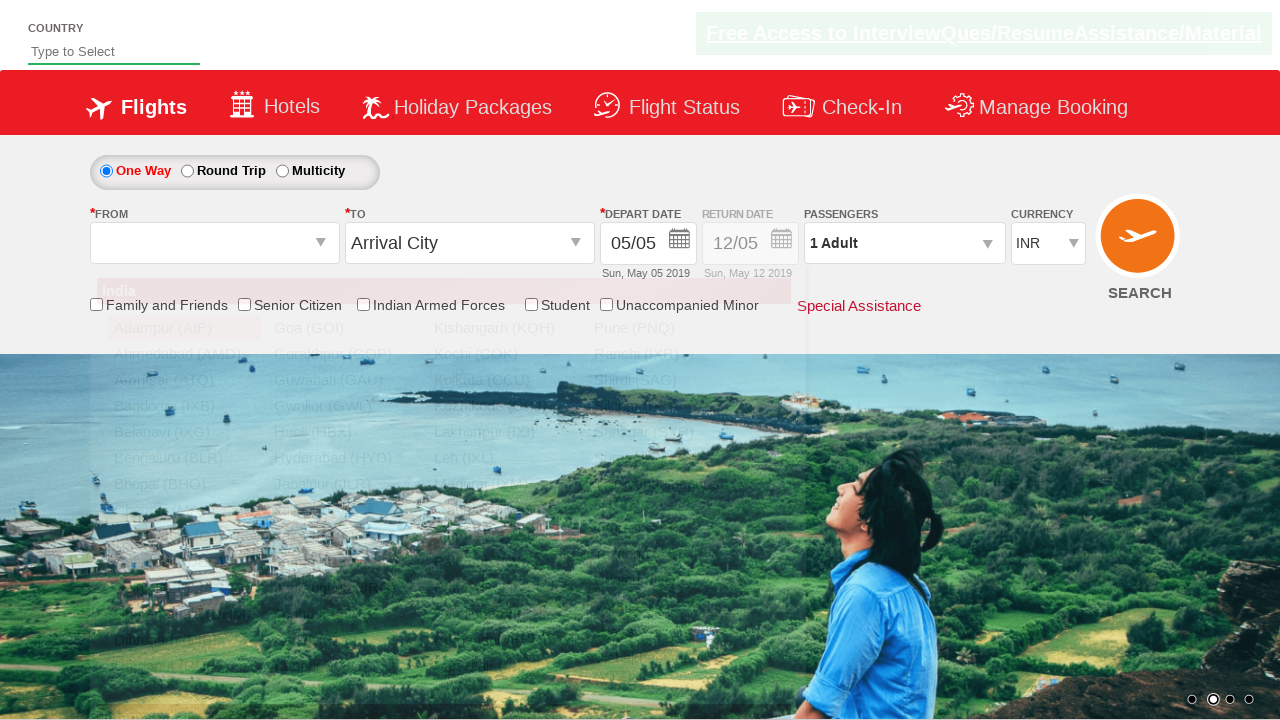

Selected Bangalore (BLR) as origin station at (184, 458) on xpath=//a[@value='BLR']
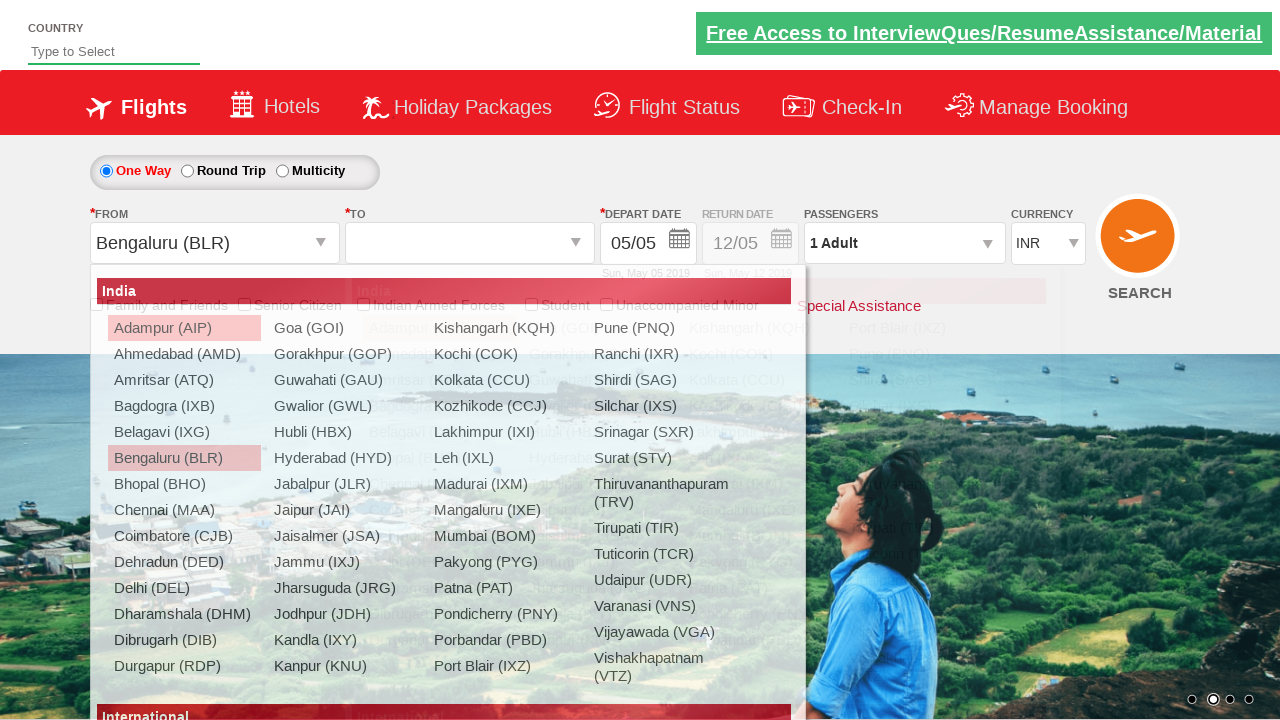

Waited for destination dropdown to be interactive
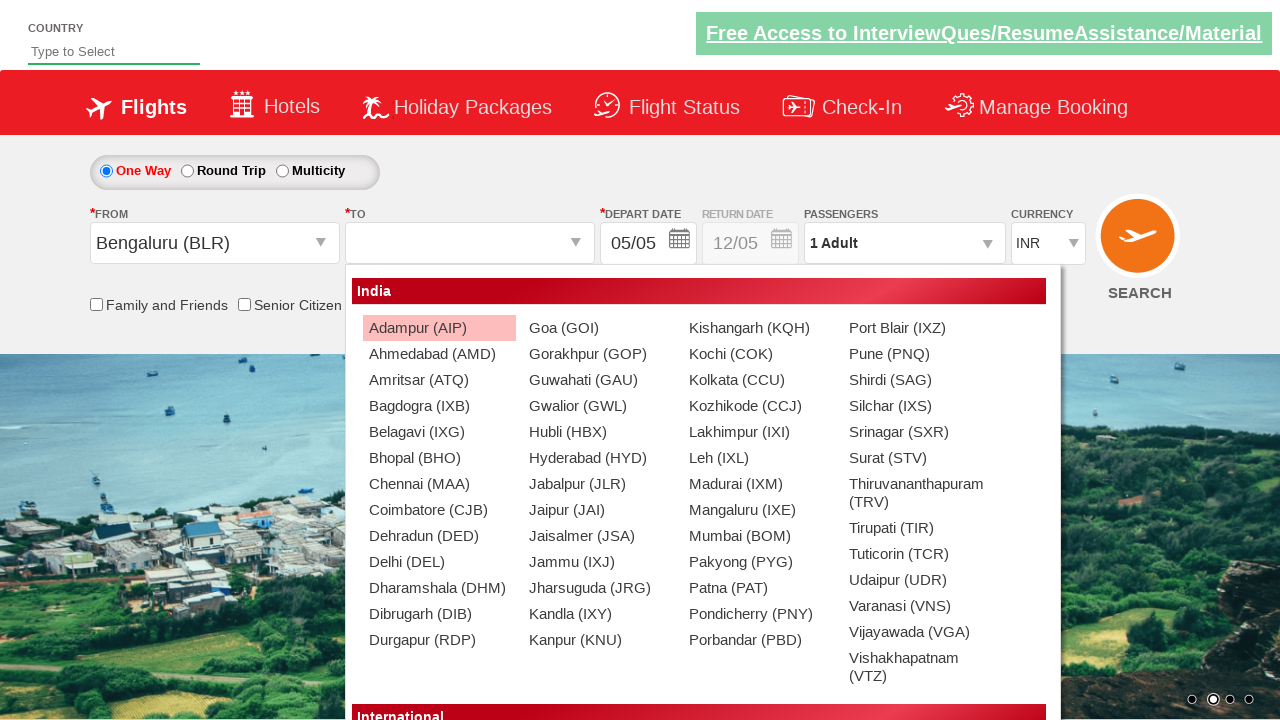

Selected Chennai (MAA) as destination station at (439, 484) on (//a[@value='MAA'])[2]
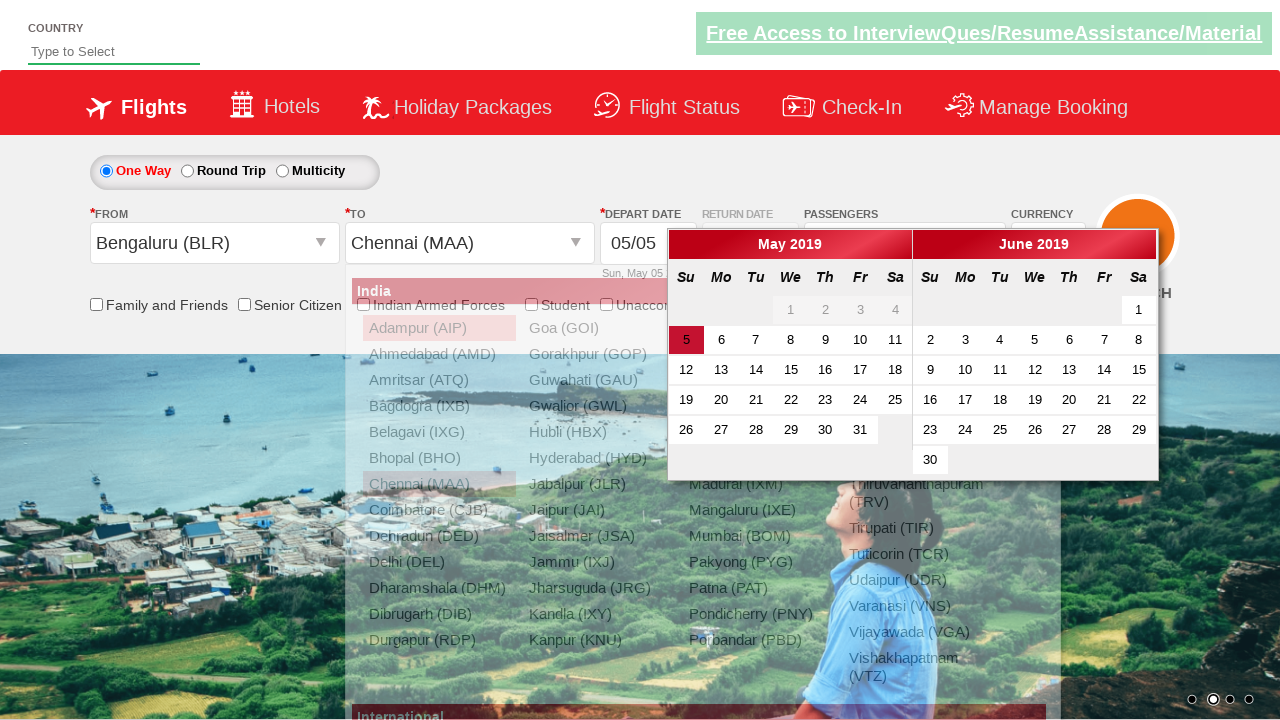

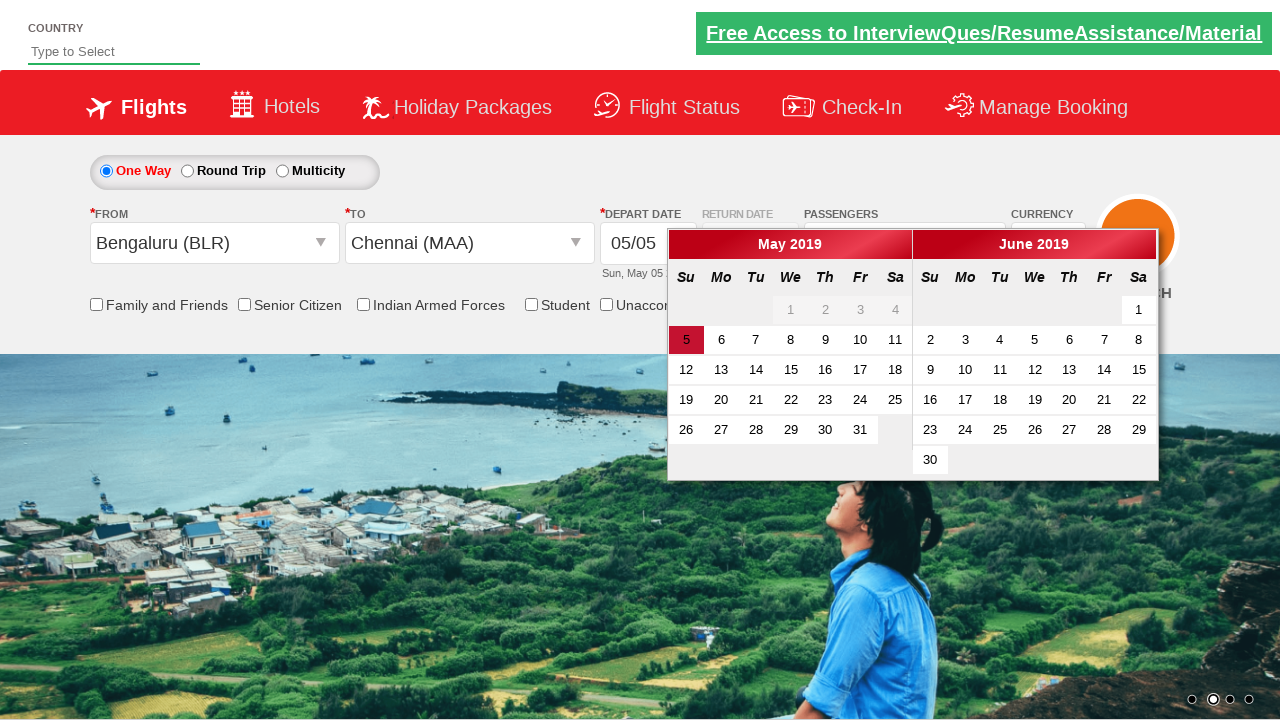